Tests scrolling functionality on MakeMyTrip website by performing horizontal and vertical scroll operations in both directions

Starting URL: https://www.makemytrip.com/

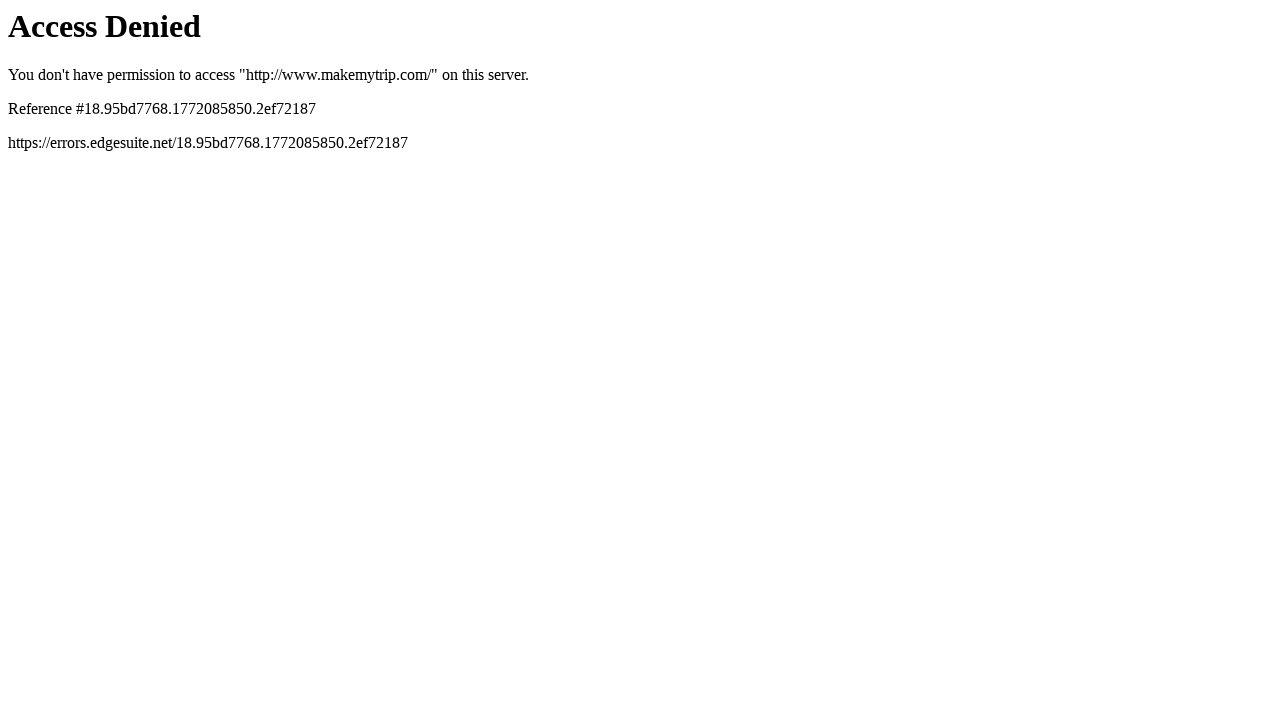

Performed horizontal scroll to the right by 600 pixels
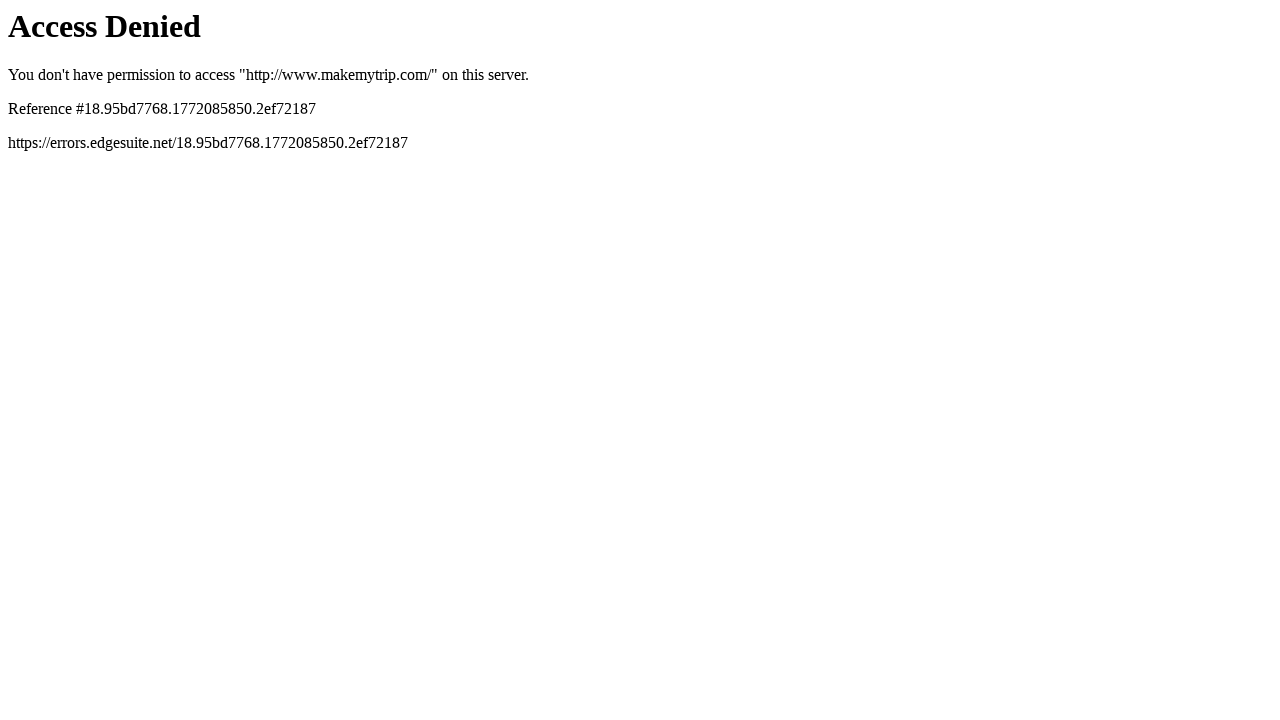

Waited 3 seconds for horizontal right scroll to complete
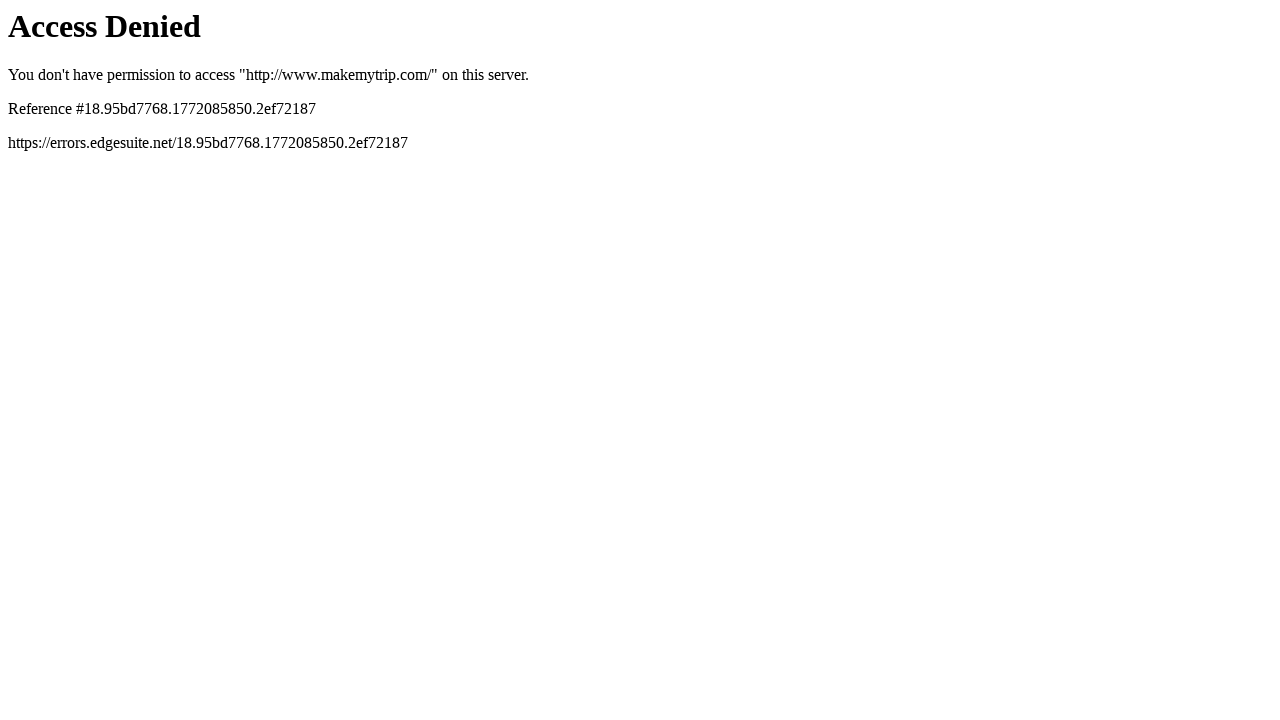

Performed horizontal scroll to the left by 400 pixels
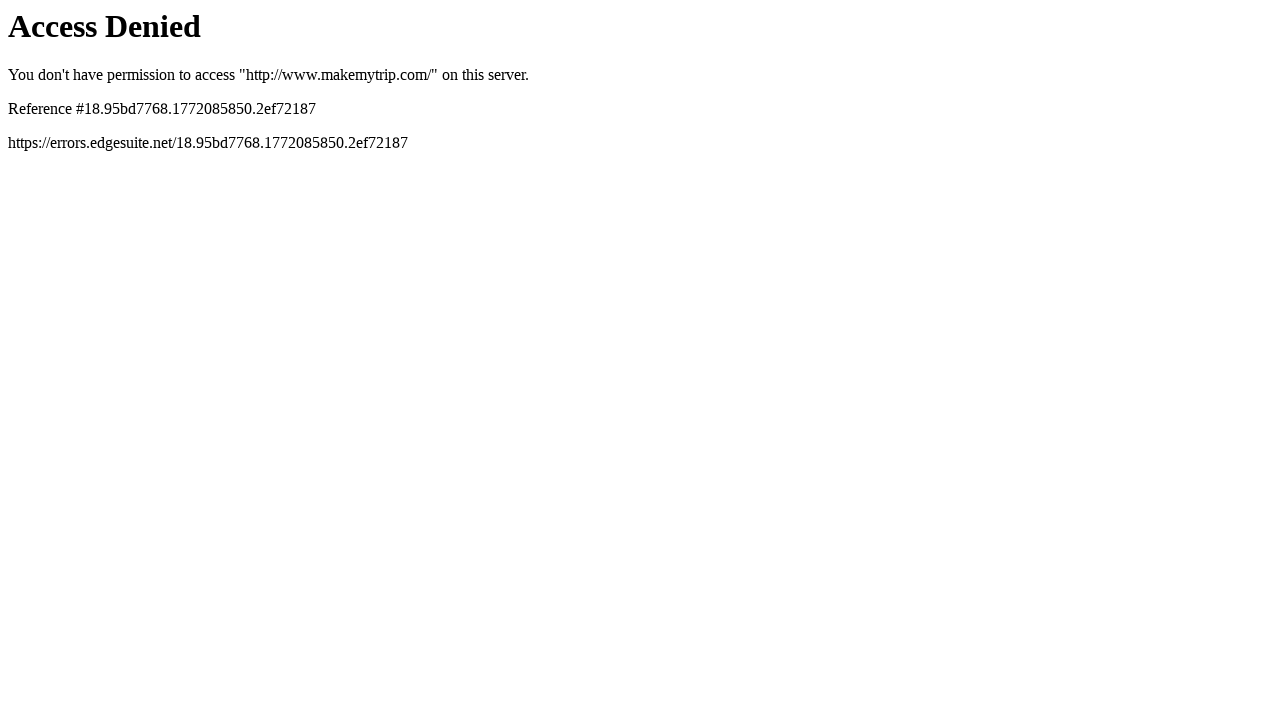

Waited 3 seconds for horizontal left scroll to complete
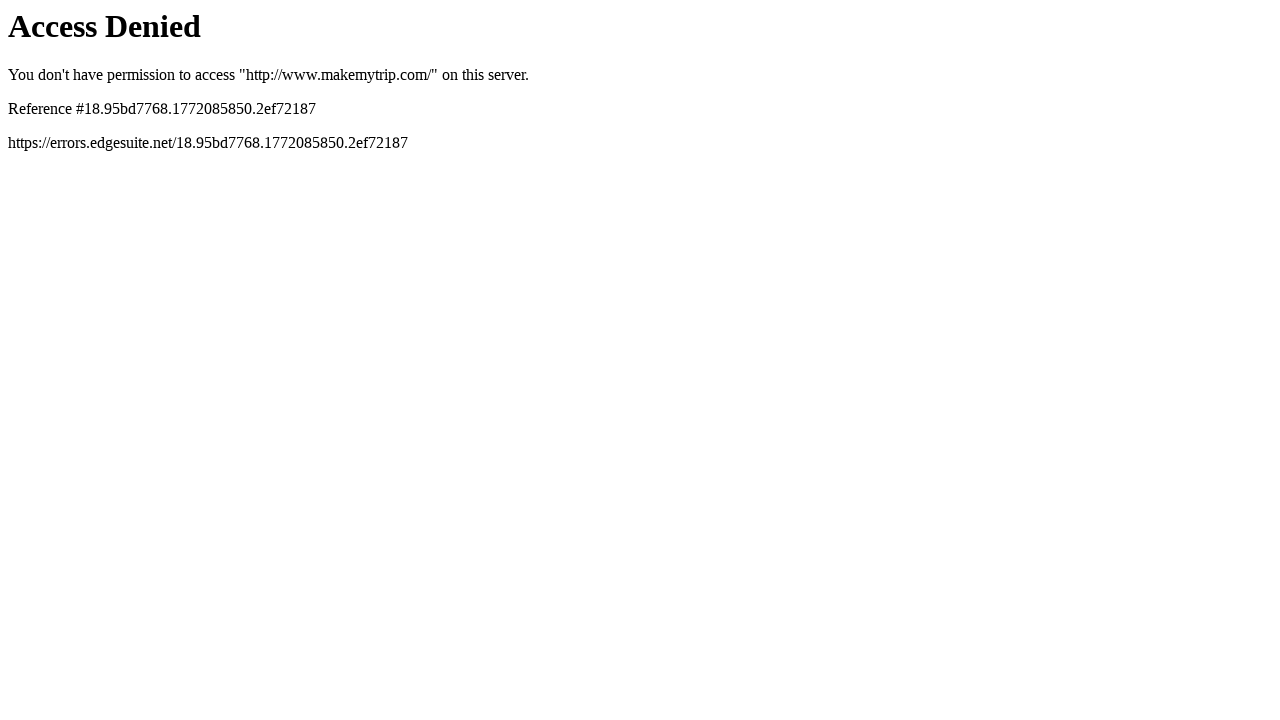

Set viewport size to 1920x1080 pixels
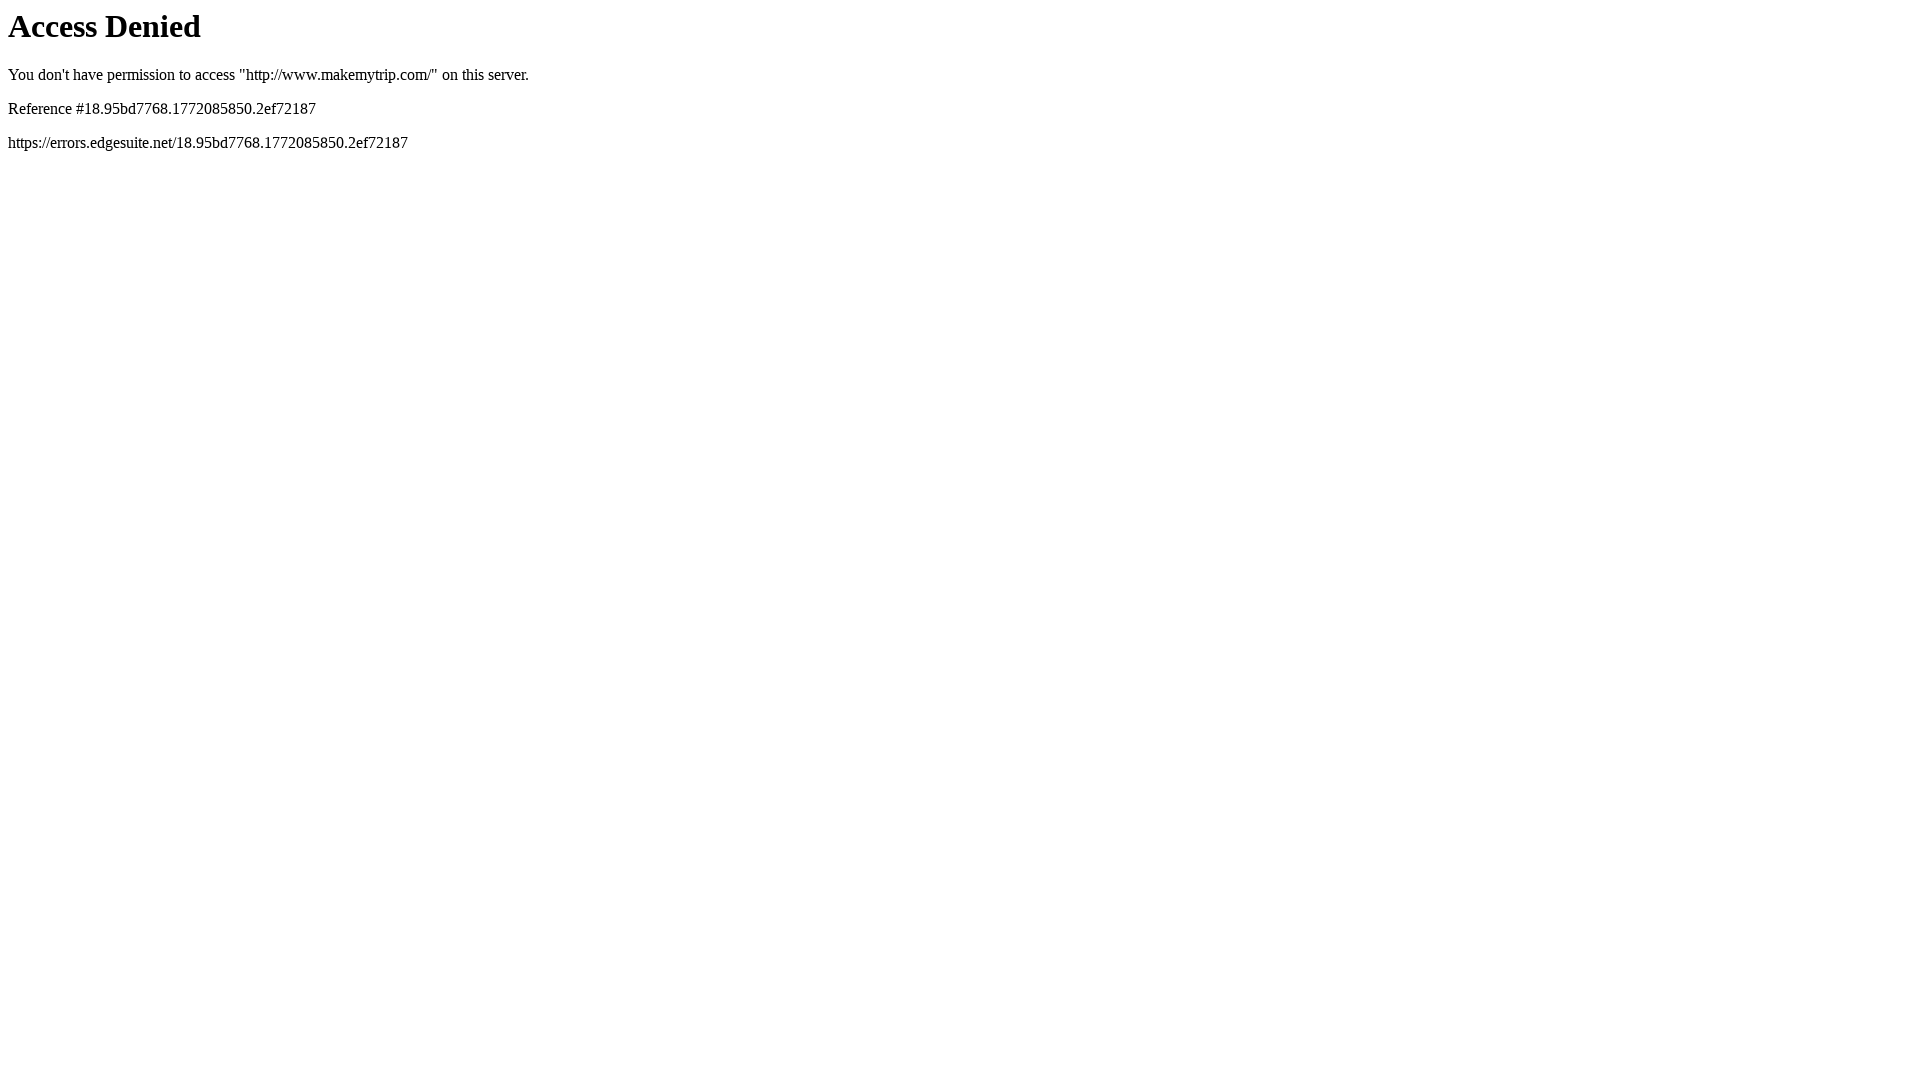

Waited 3 seconds for viewport resize to take effect
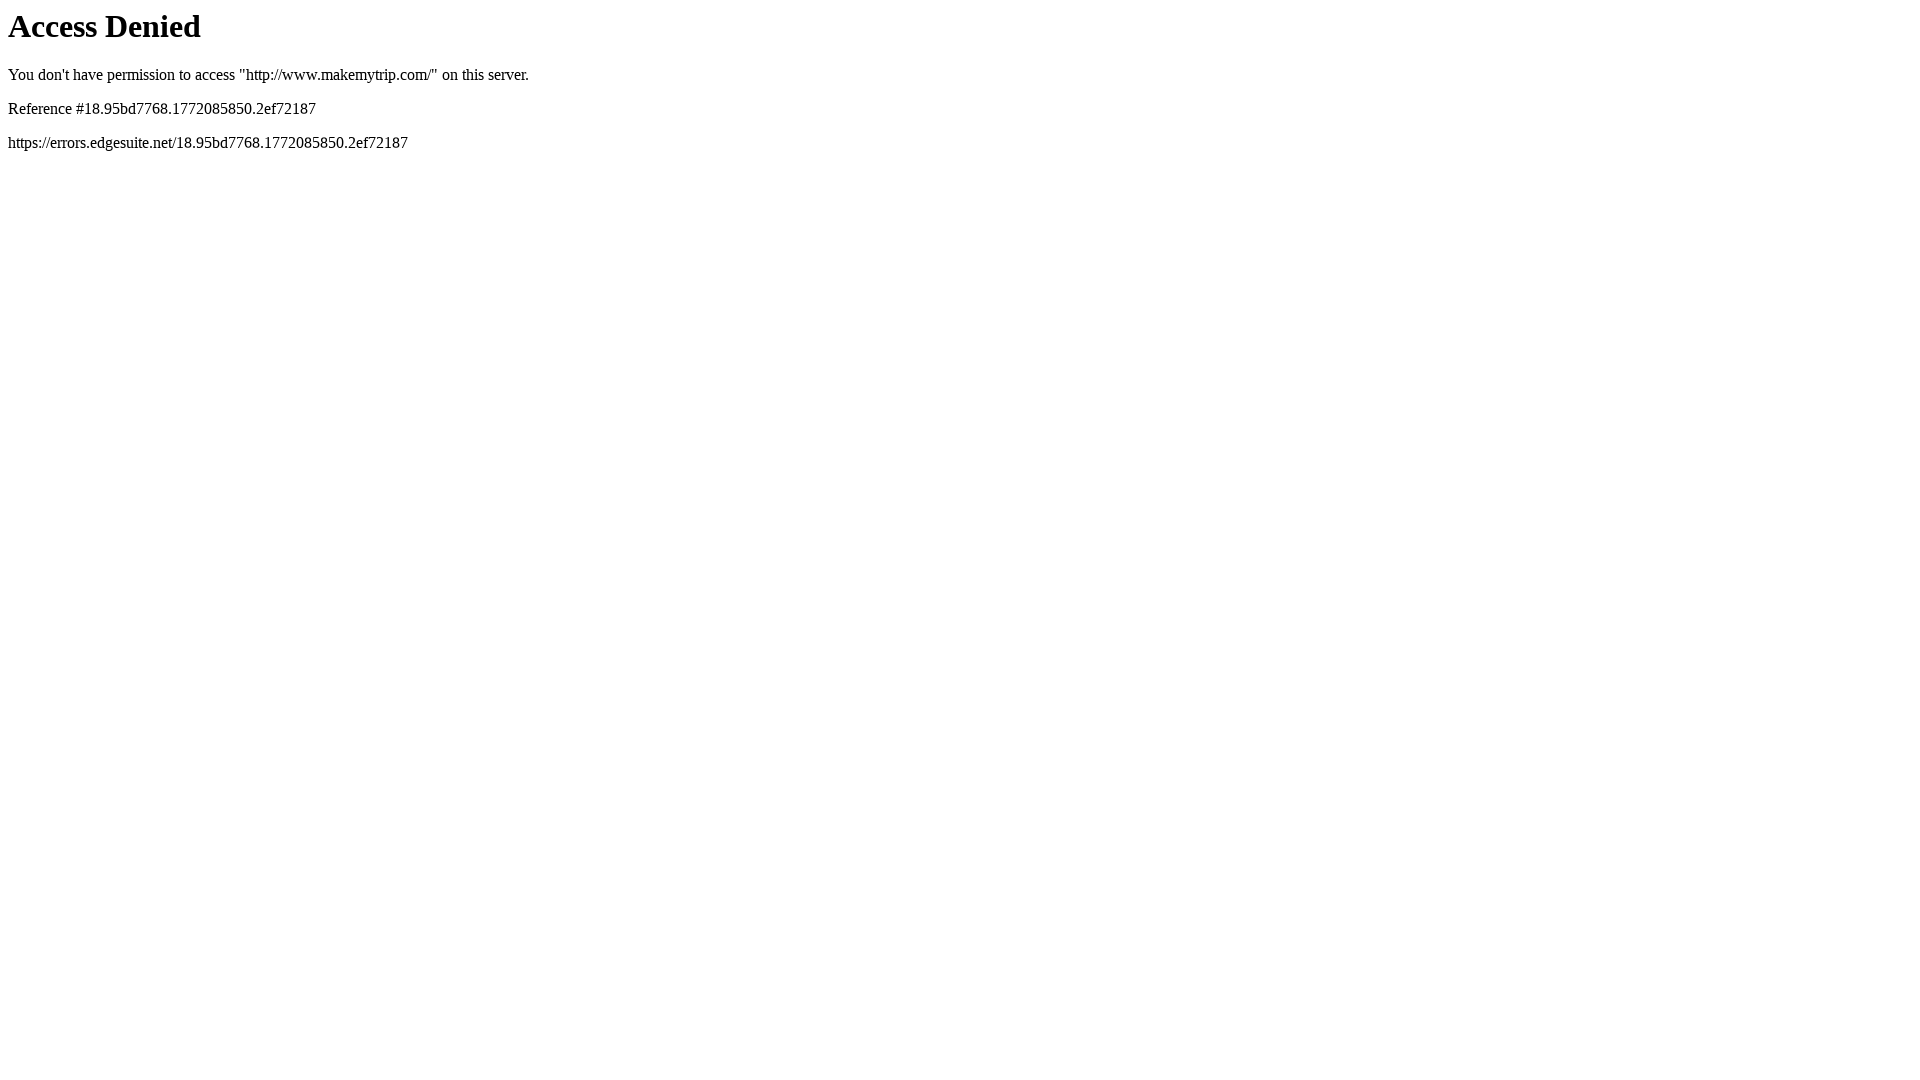

Performed vertical scroll down by 600 pixels
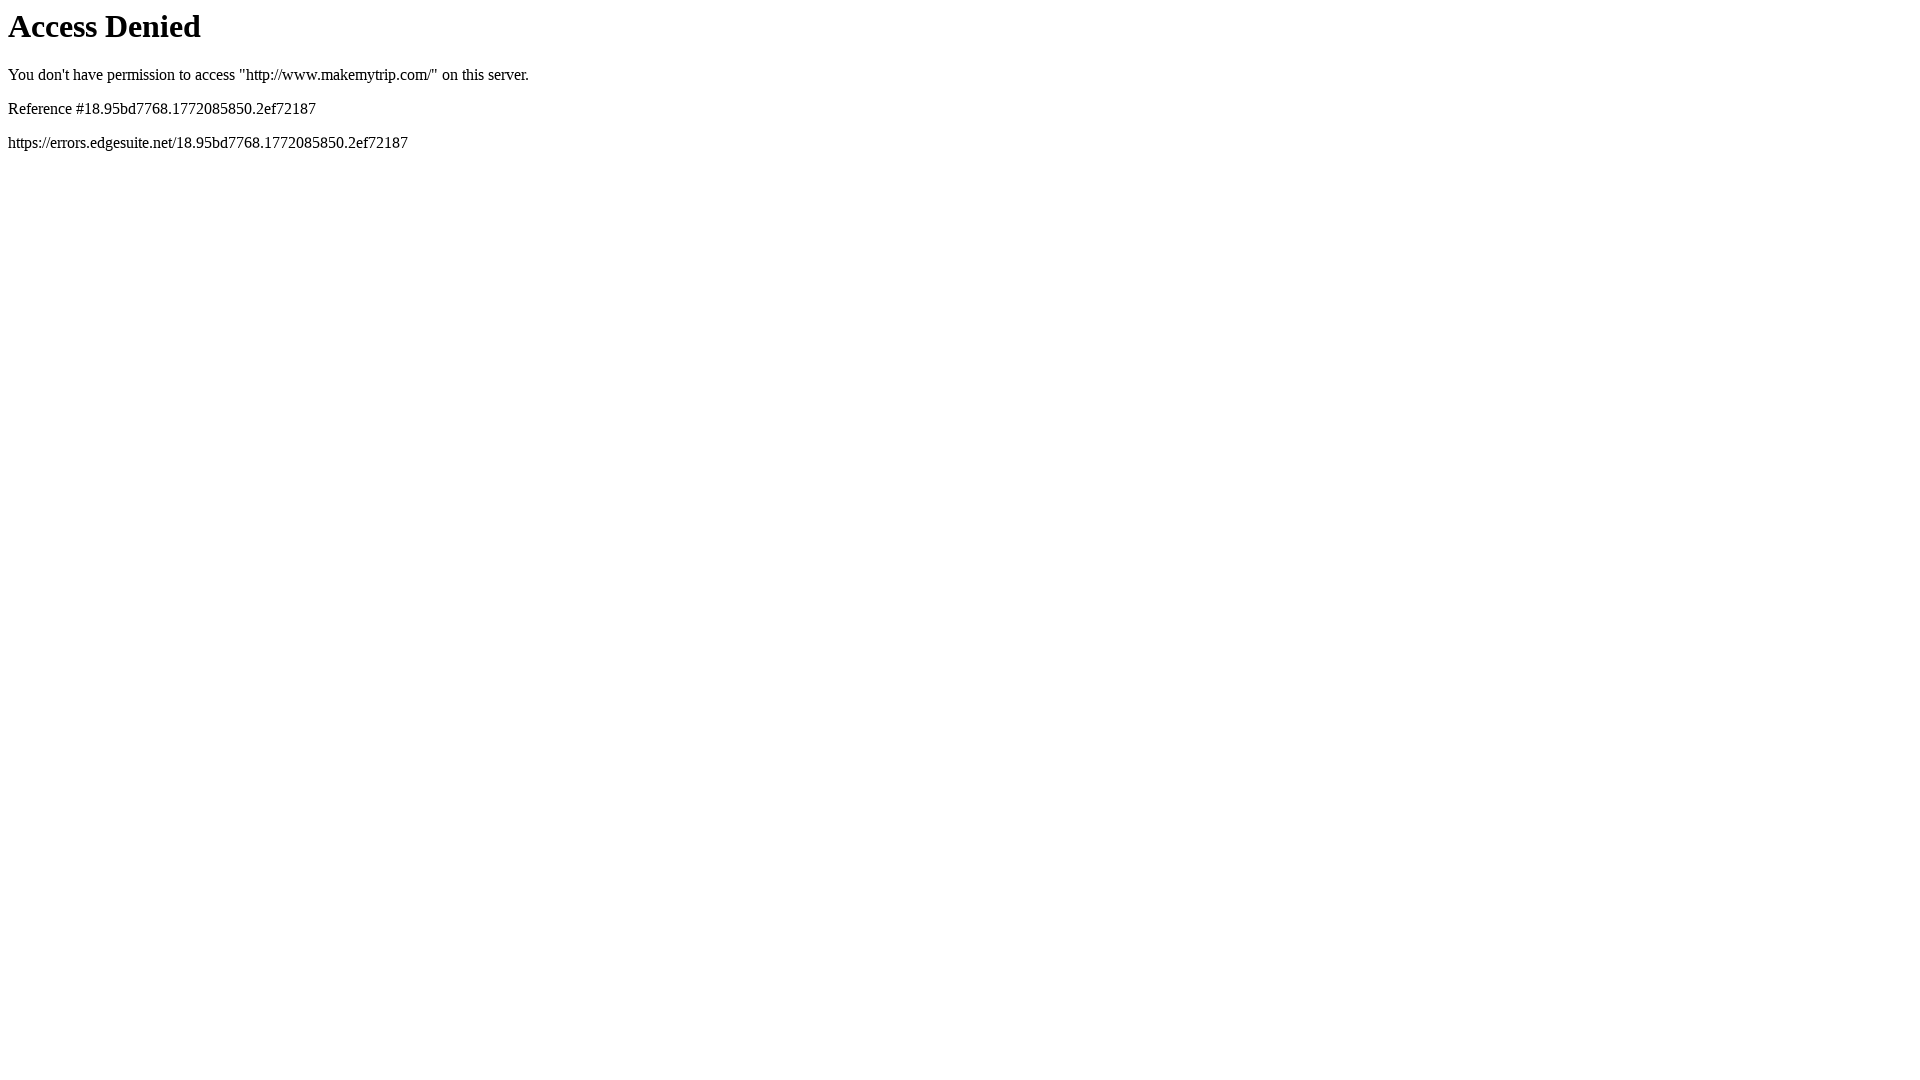

Waited 3 seconds for vertical down scroll to complete
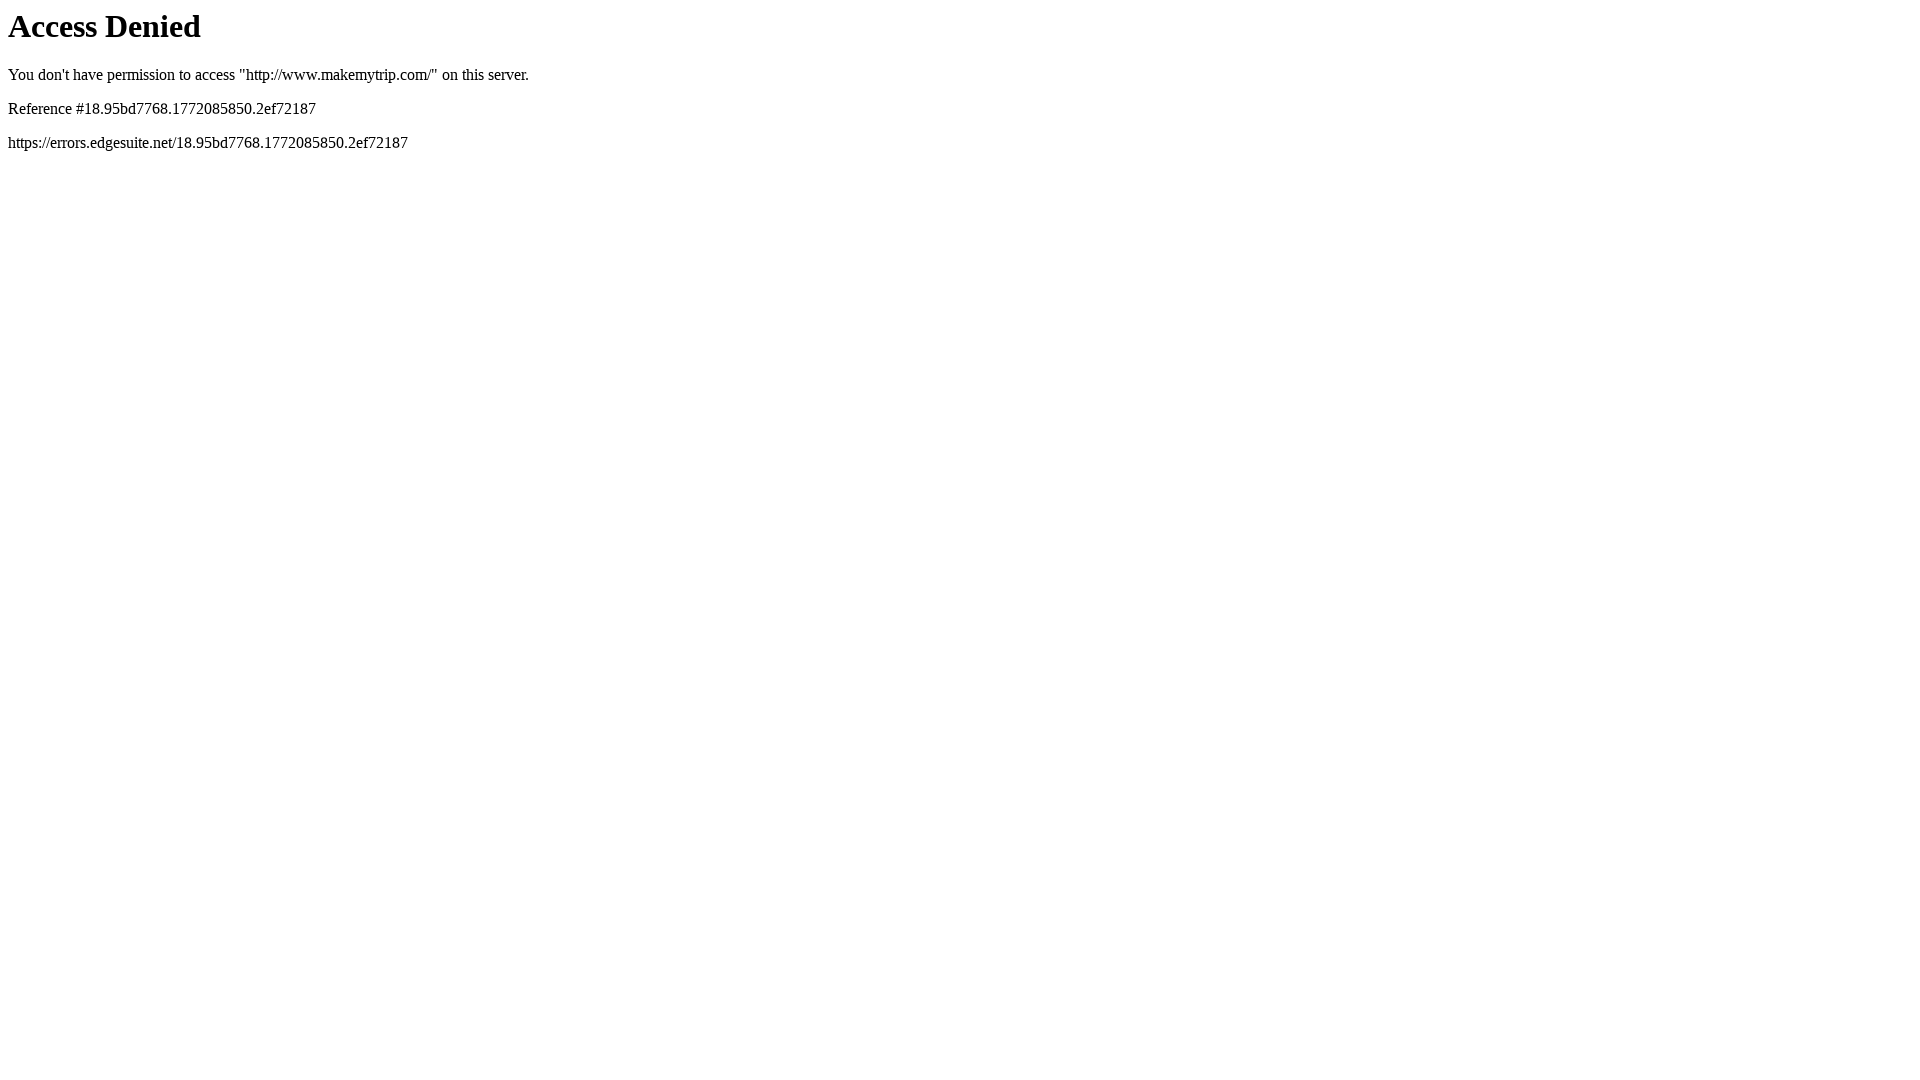

Performed vertical scroll up by 400 pixels
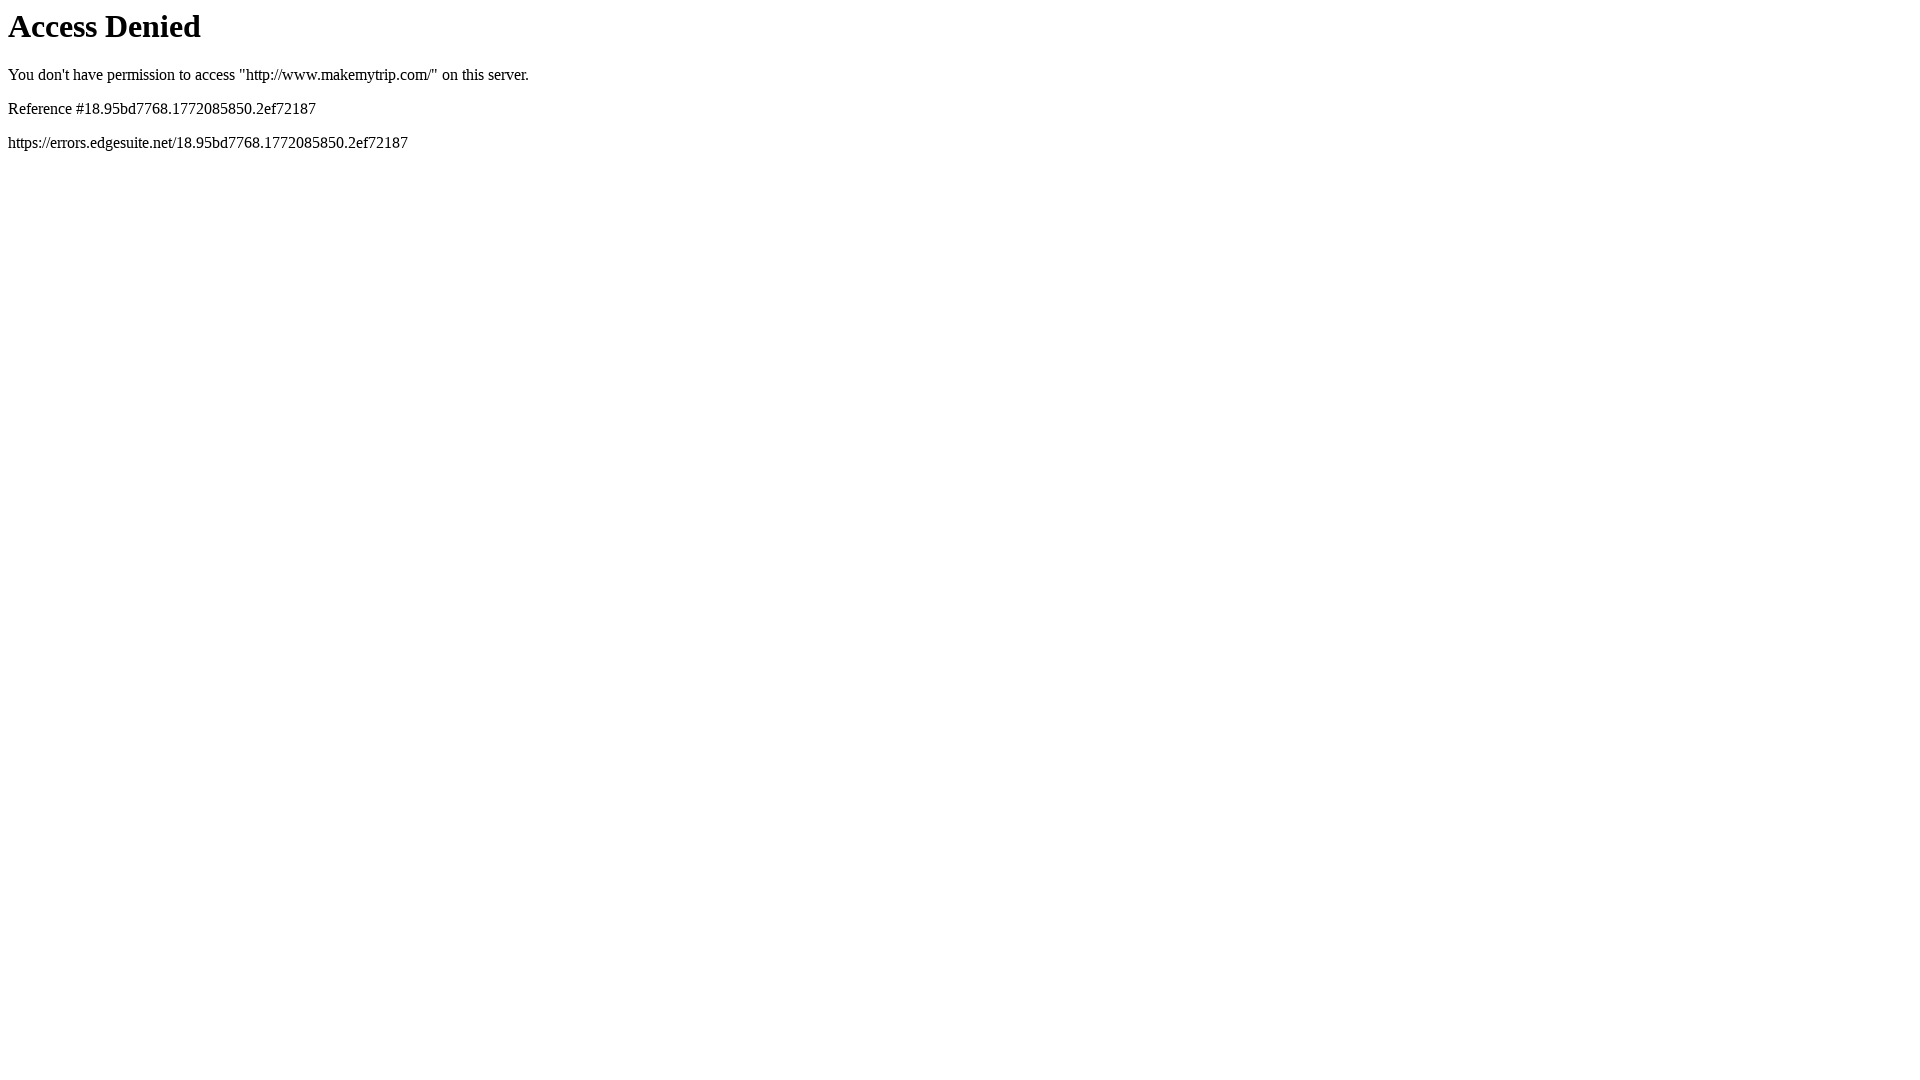

Waited 3 seconds for vertical up scroll to complete
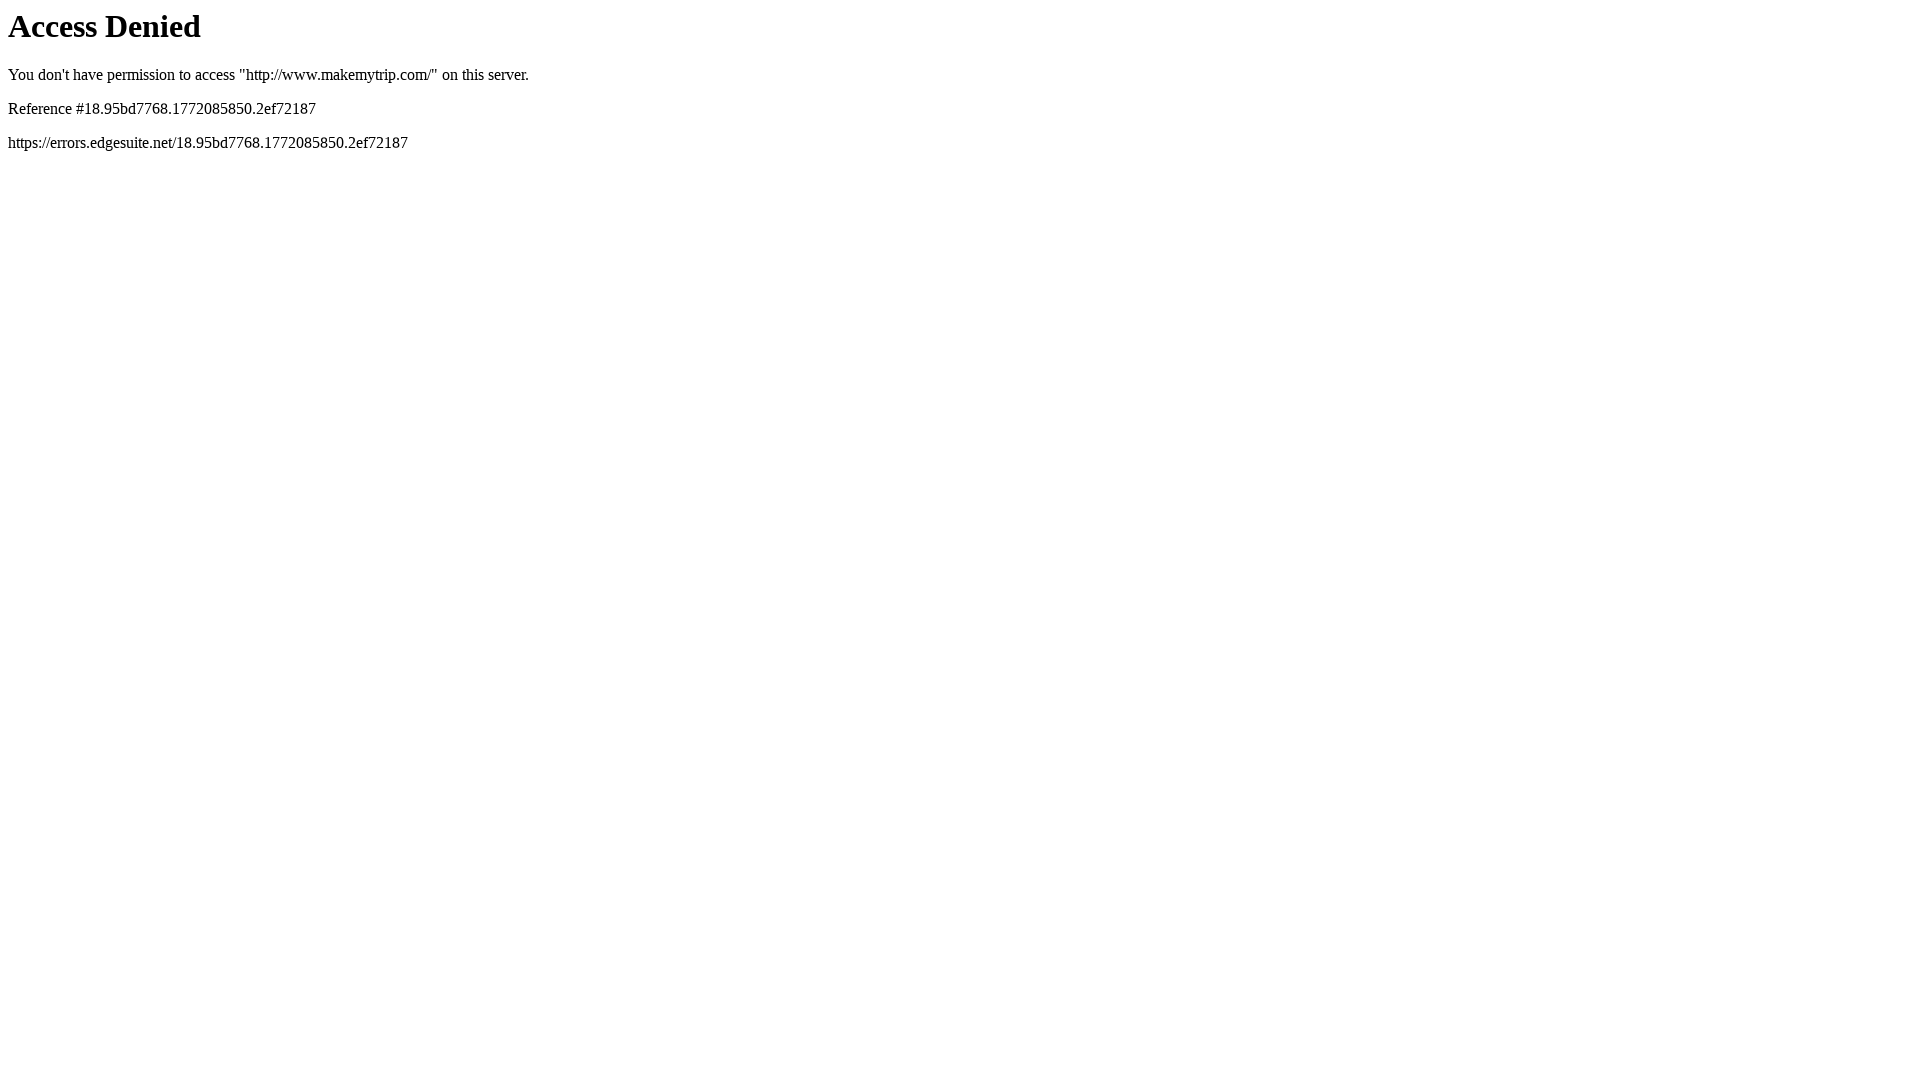

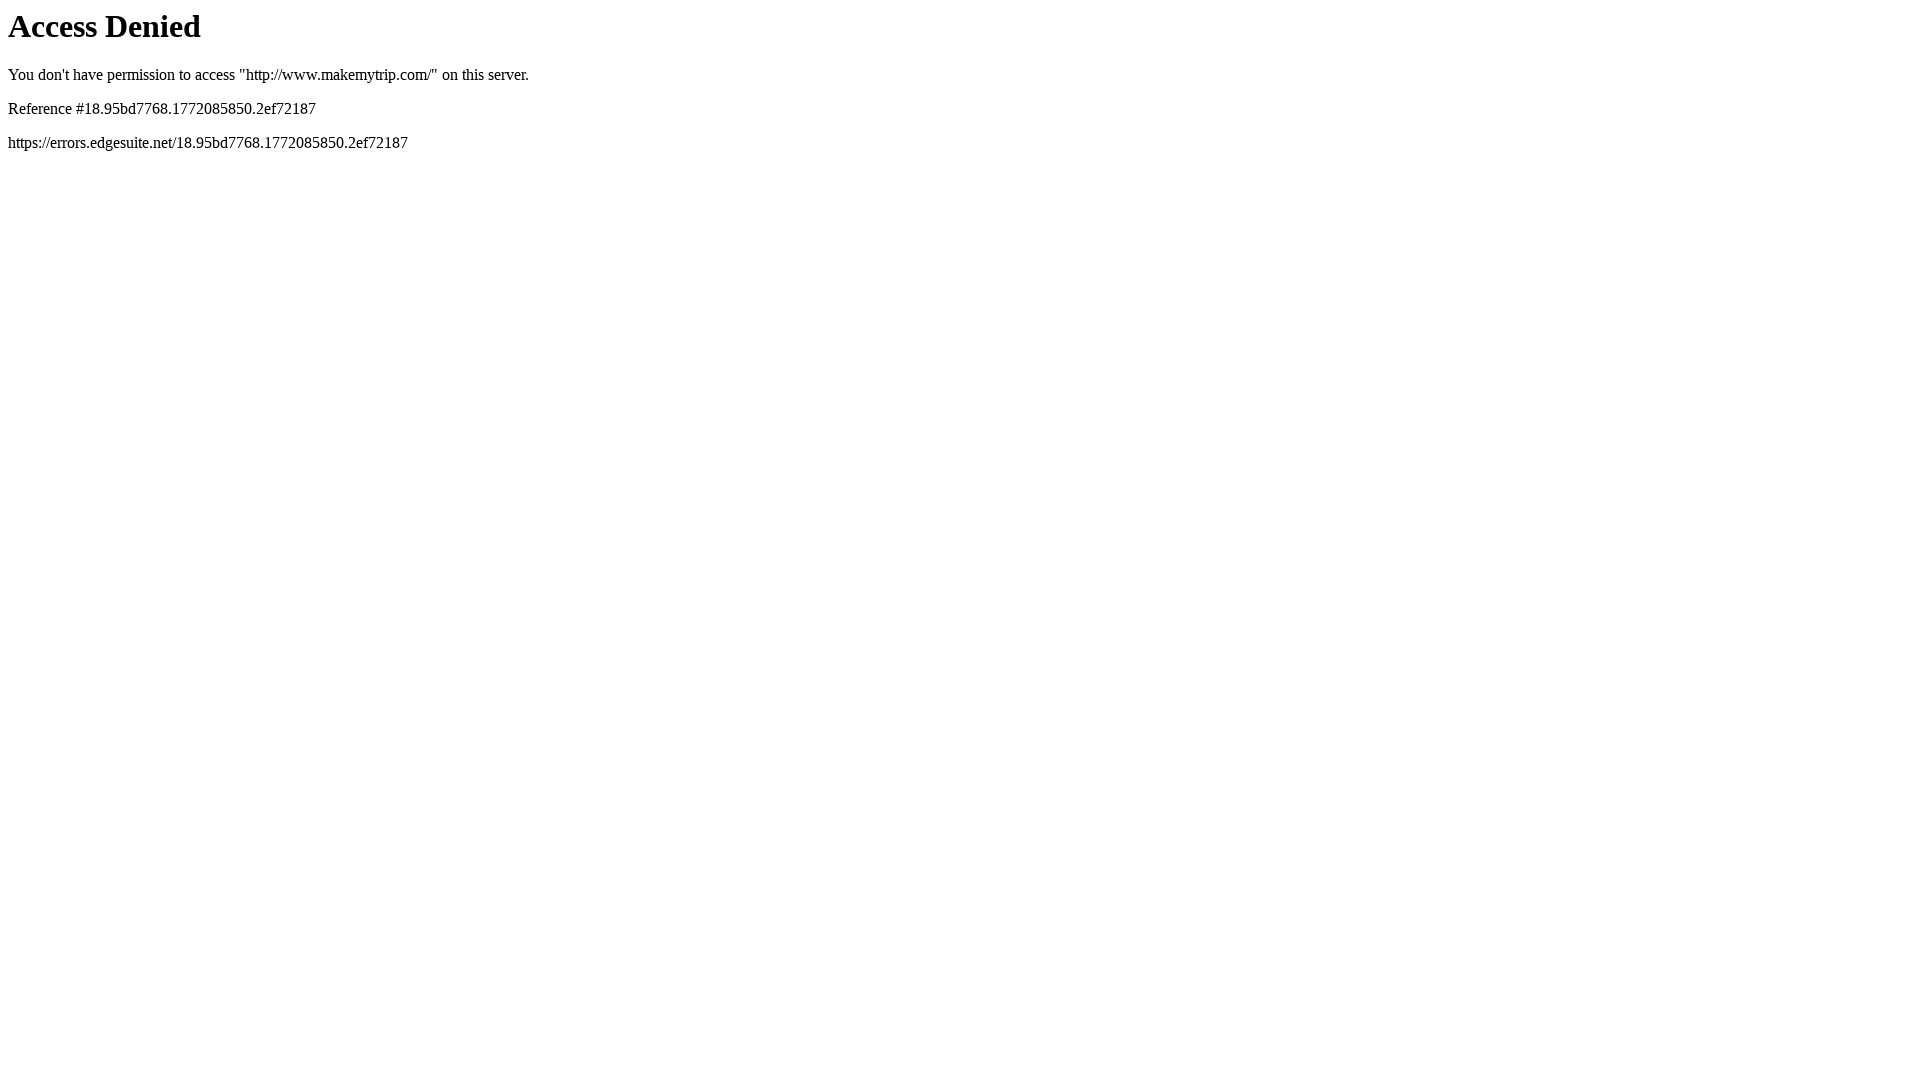